Navigates to the omayo blogspot test page and waits for it to load. The original script contained conditional assertions based on hardcoded variables.

Starting URL: http://omayo.blogspot.com

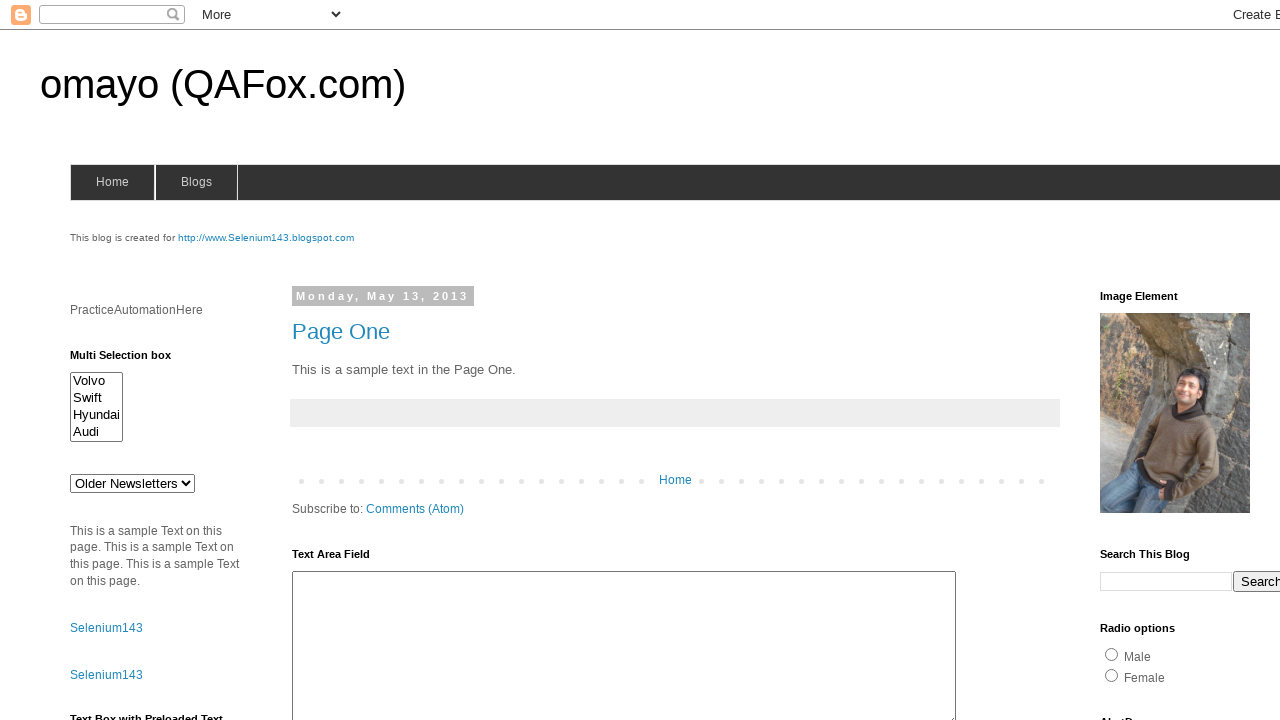

Navigated to omayo blogspot test page
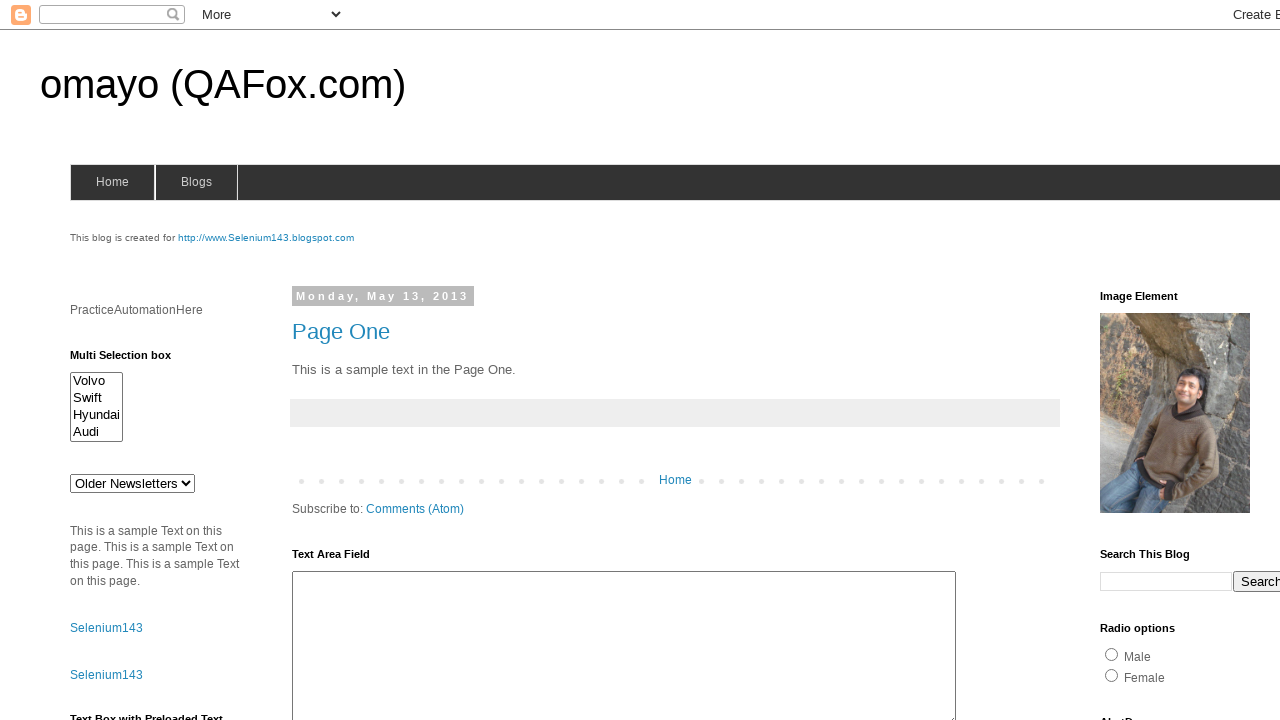

Page DOM content loaded
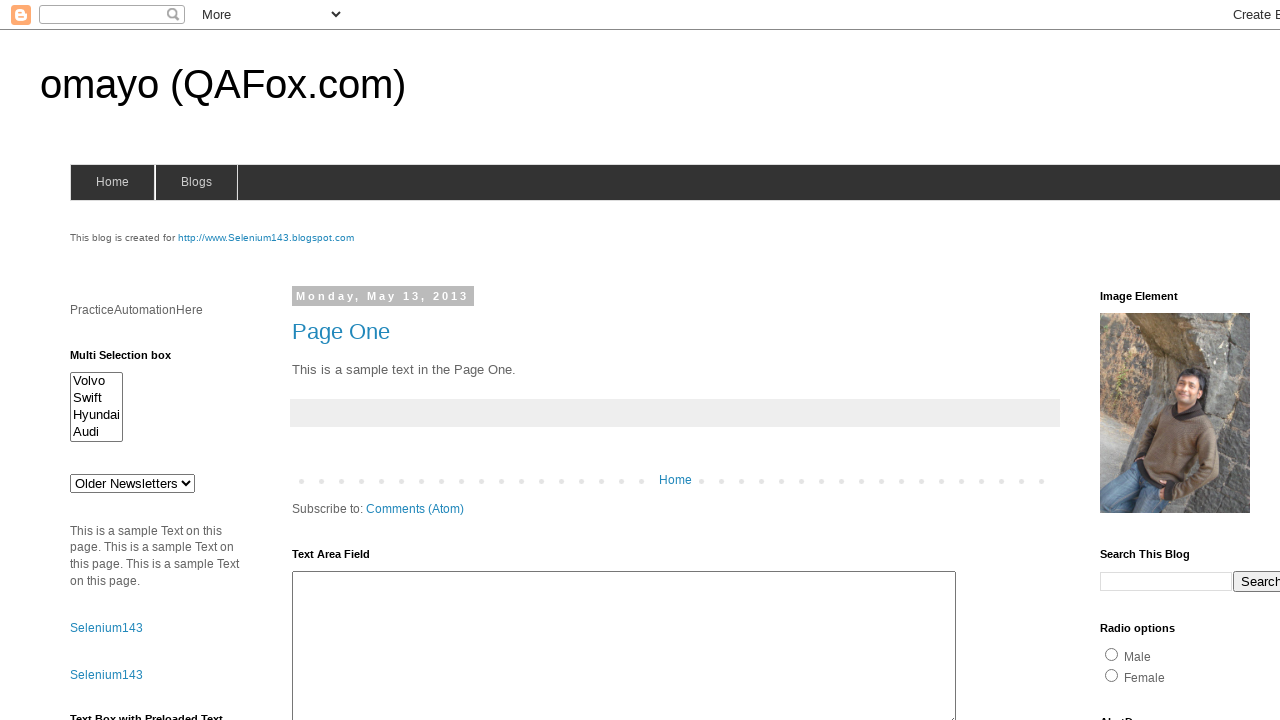

Waited 5 seconds for page content to be visible
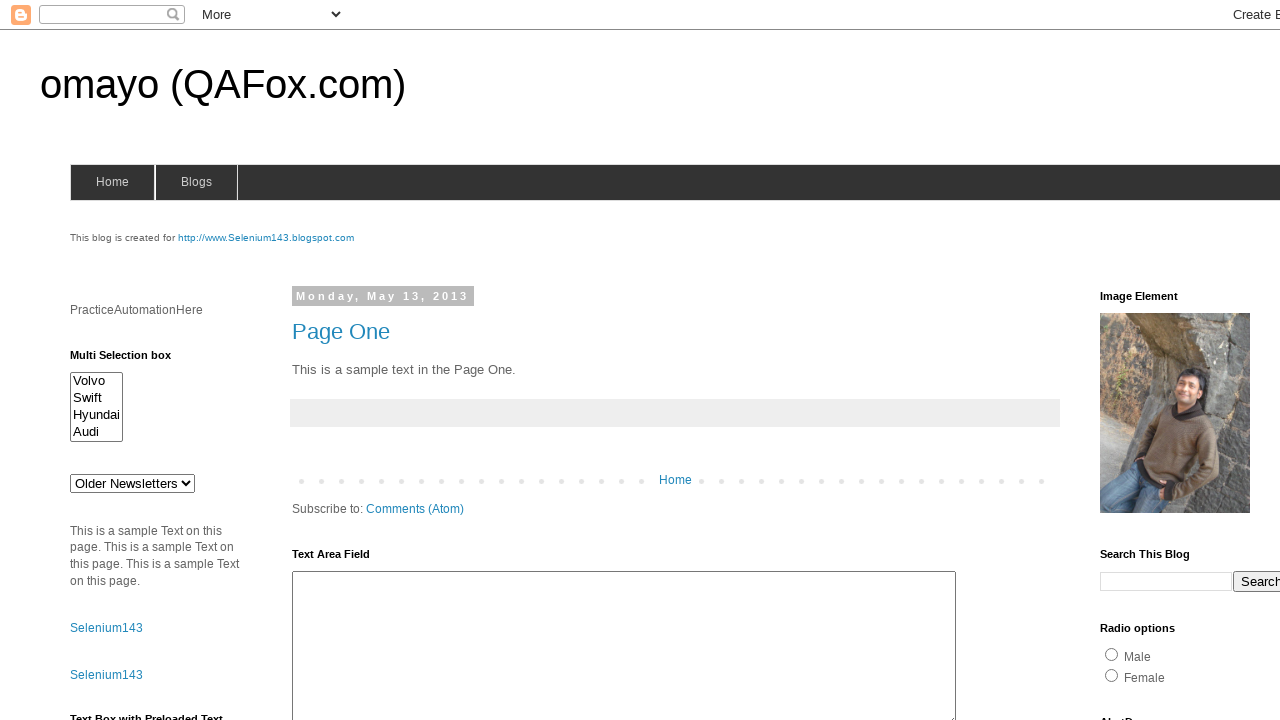

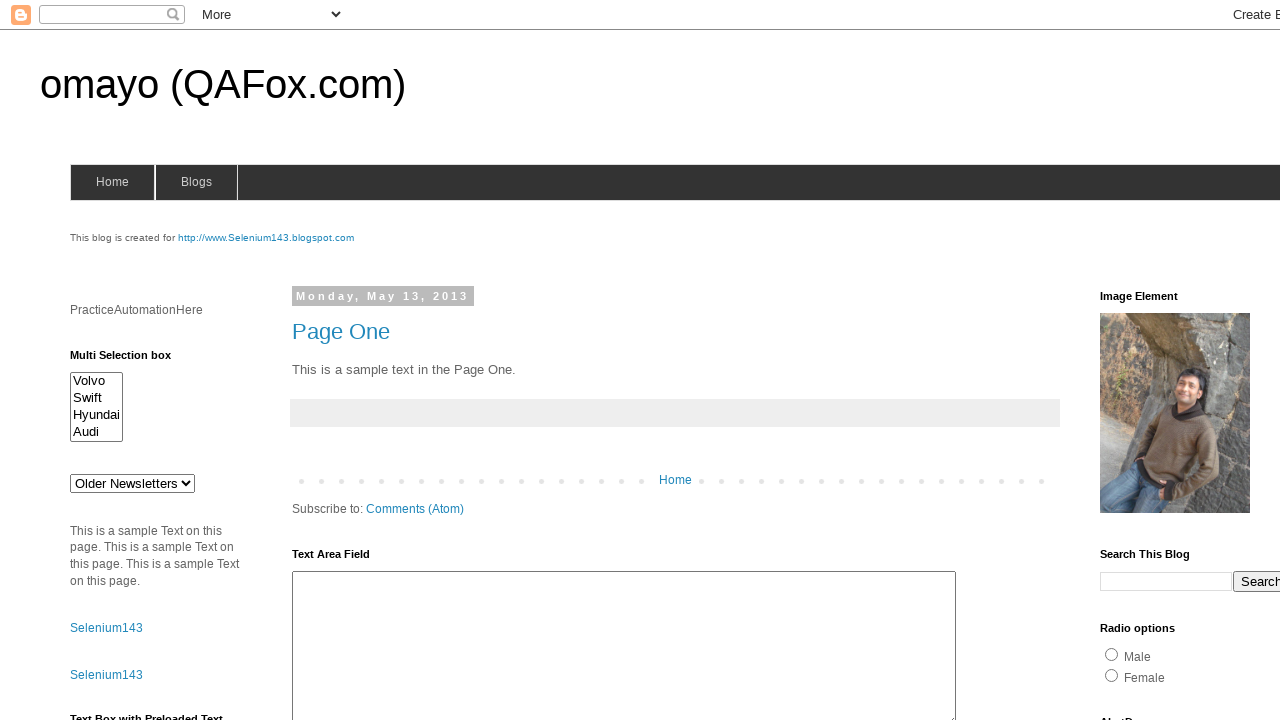